Tests multiple tab handling by clicking on several links to open new tabs, switching to each child tab, and then closing them before returning to the parent tab.

Starting URL: https://www.automationtestinginsider.com/p/java-qa.html

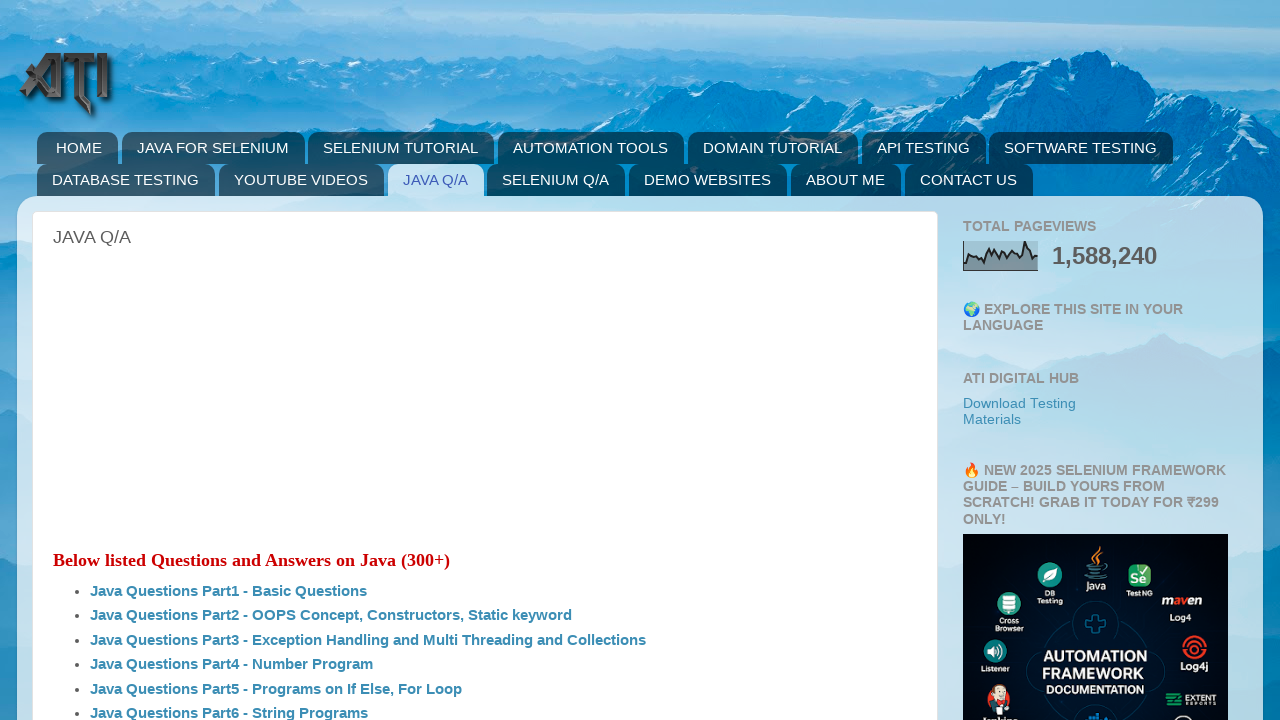

Scrolled to first link 'Java Questions Part1 - Basic Questions'
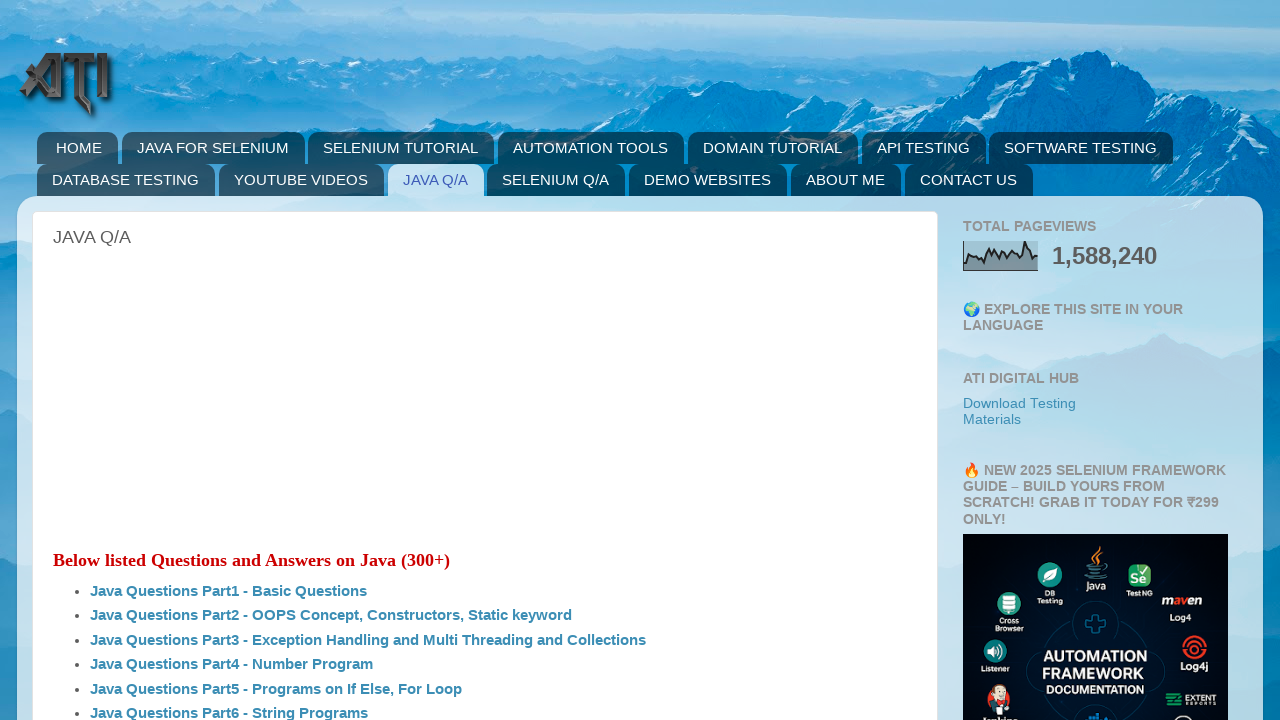

Clicked 'Java Questions Part1 - Basic Questions' to open new tab at (229, 591) on text=Java Questions Part1 - Basic Questions
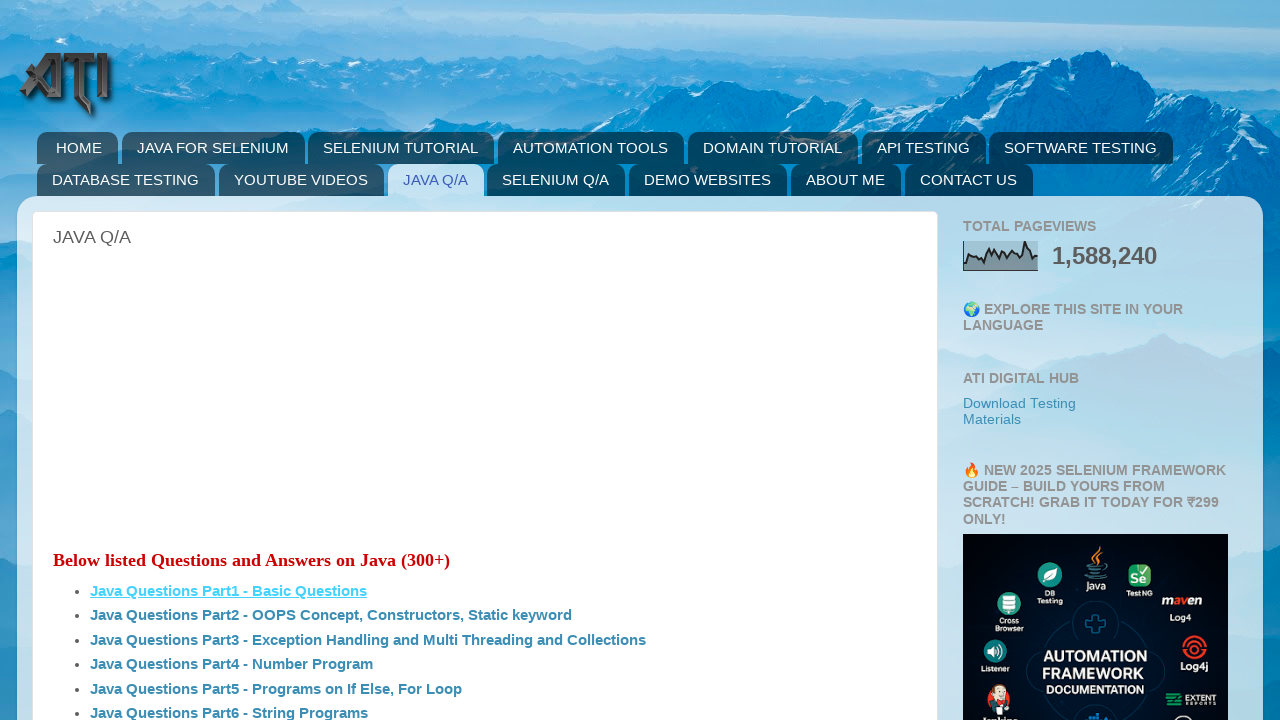

Clicked 'Java Questions Part2 - OOPS Concept, Constructors, Static keyword' to open new tab at (331, 615) on text=Java Questions Part2 - OOPS Concept, Constructors, Static keyword
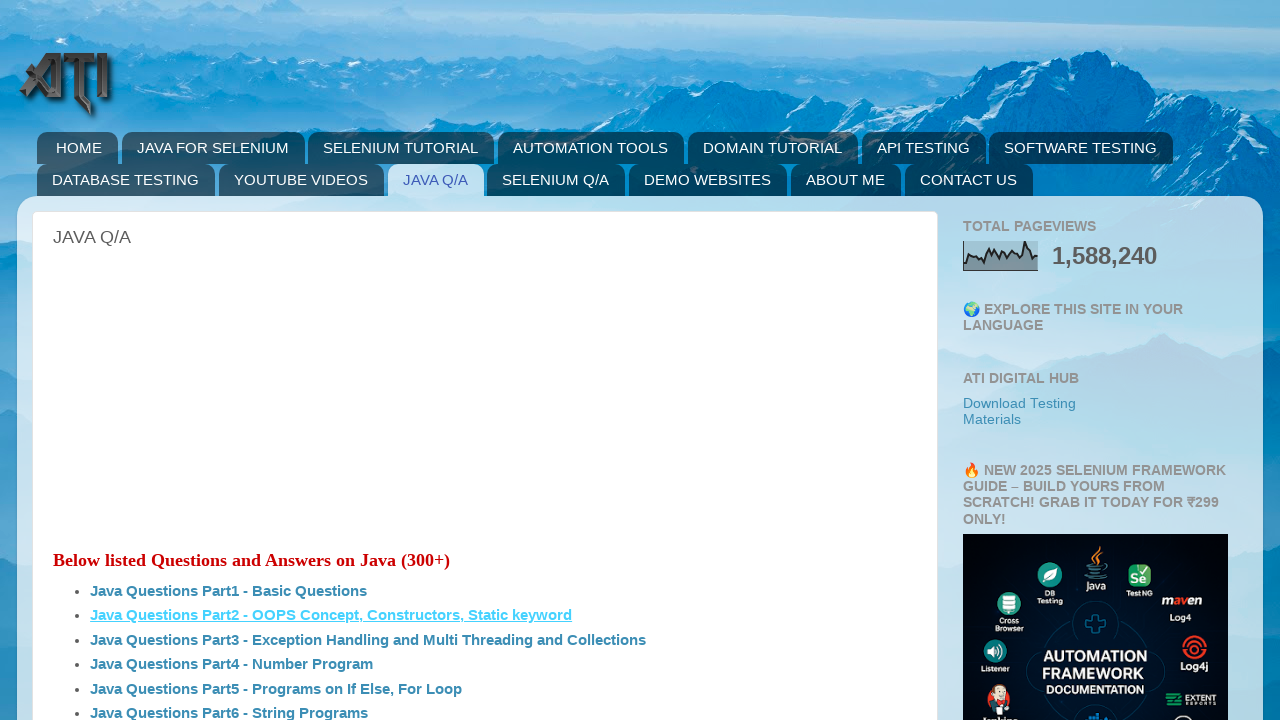

Clicked 'Java Questions Part4 - Number Program' to open new tab at (232, 664) on text=Java Questions Part4 - Number Program
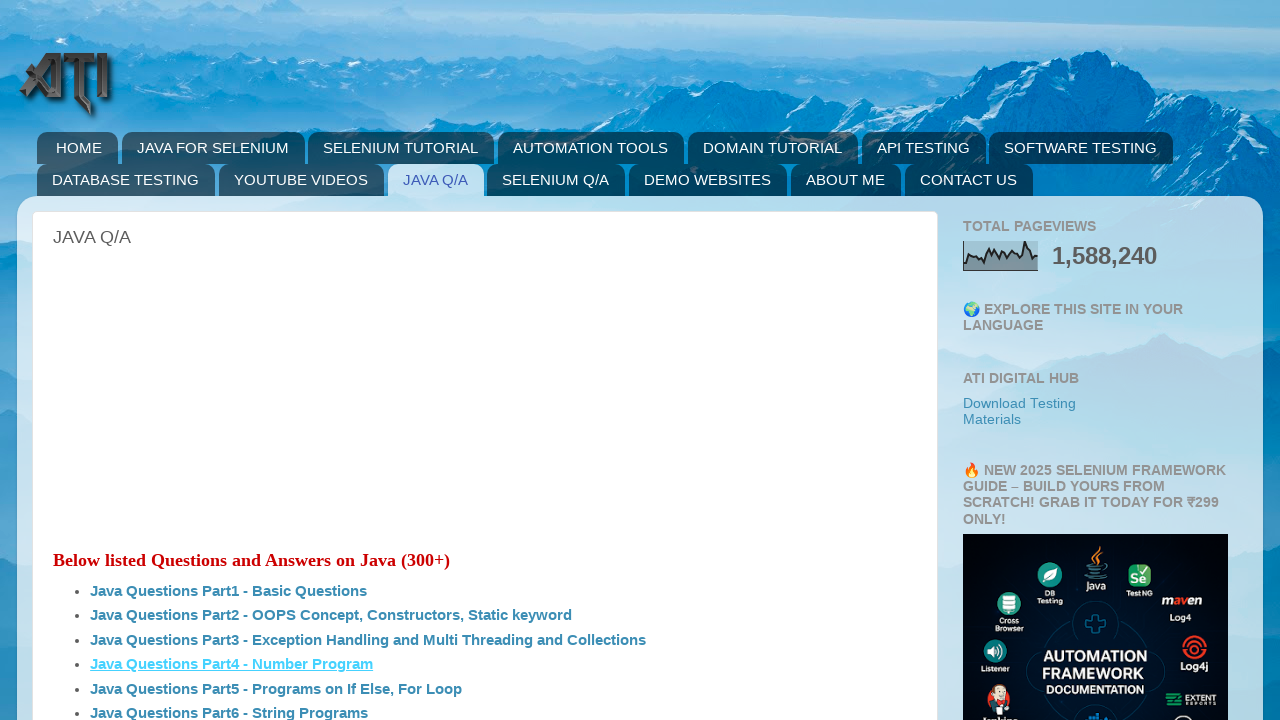

Waited 2000ms for all tabs to open
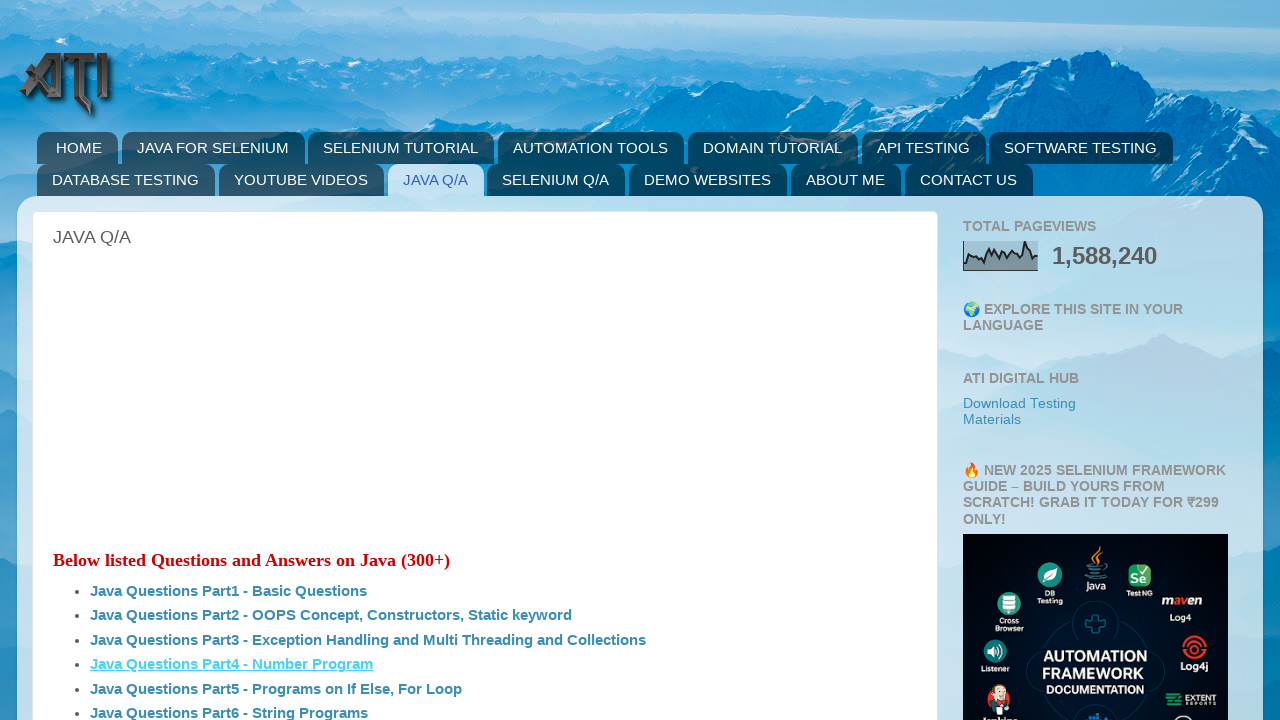

Retrieved all open pages/tabs (total: 4)
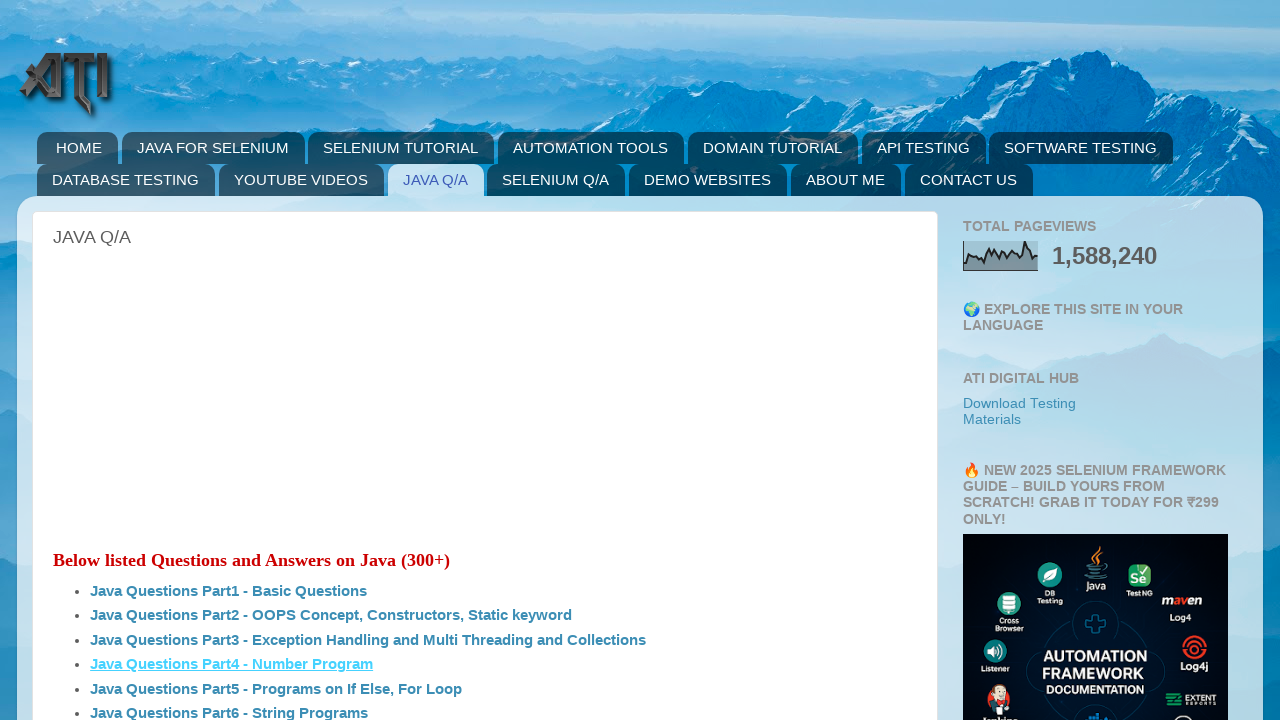

Child tab loaded to domcontentloaded state
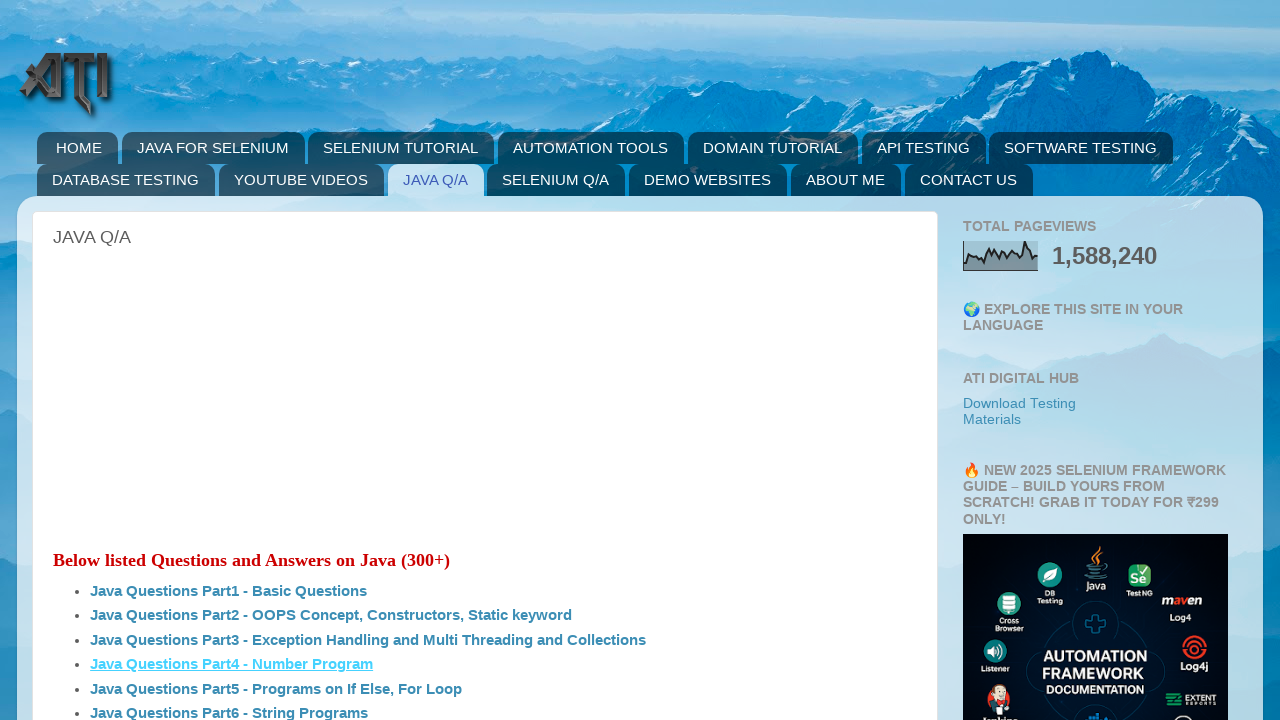

Closed child tab
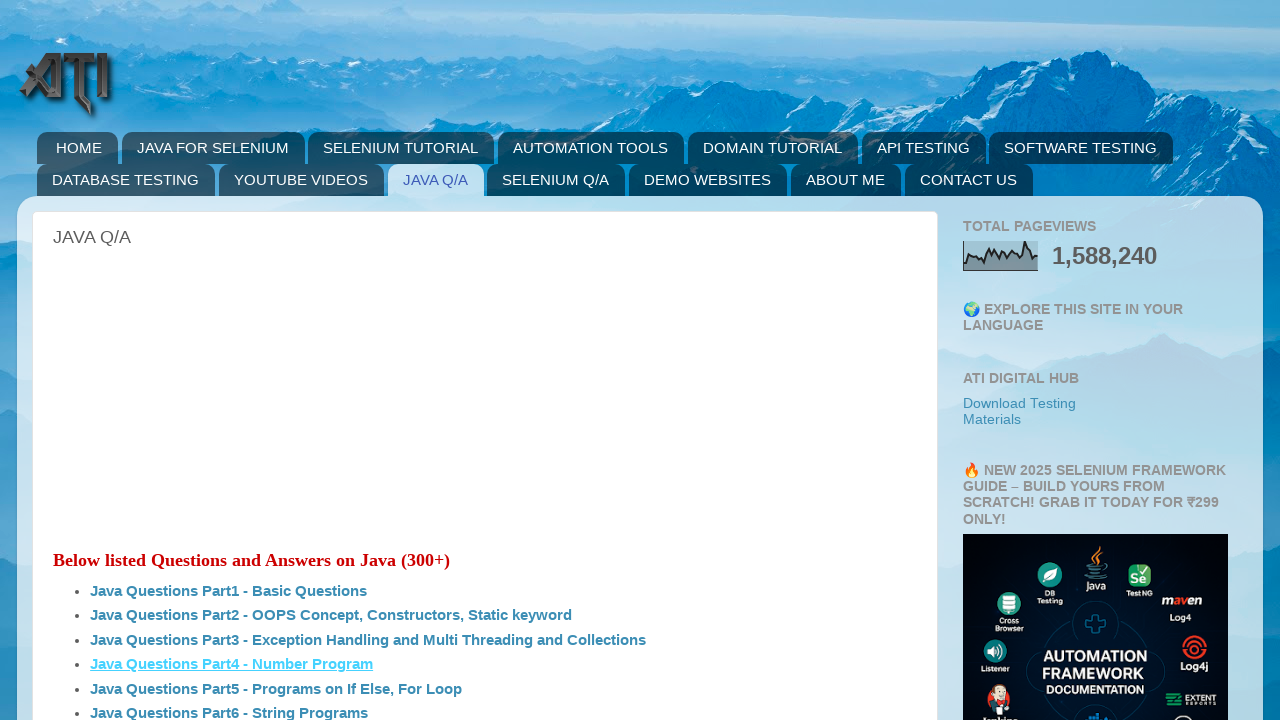

Child tab loaded to domcontentloaded state
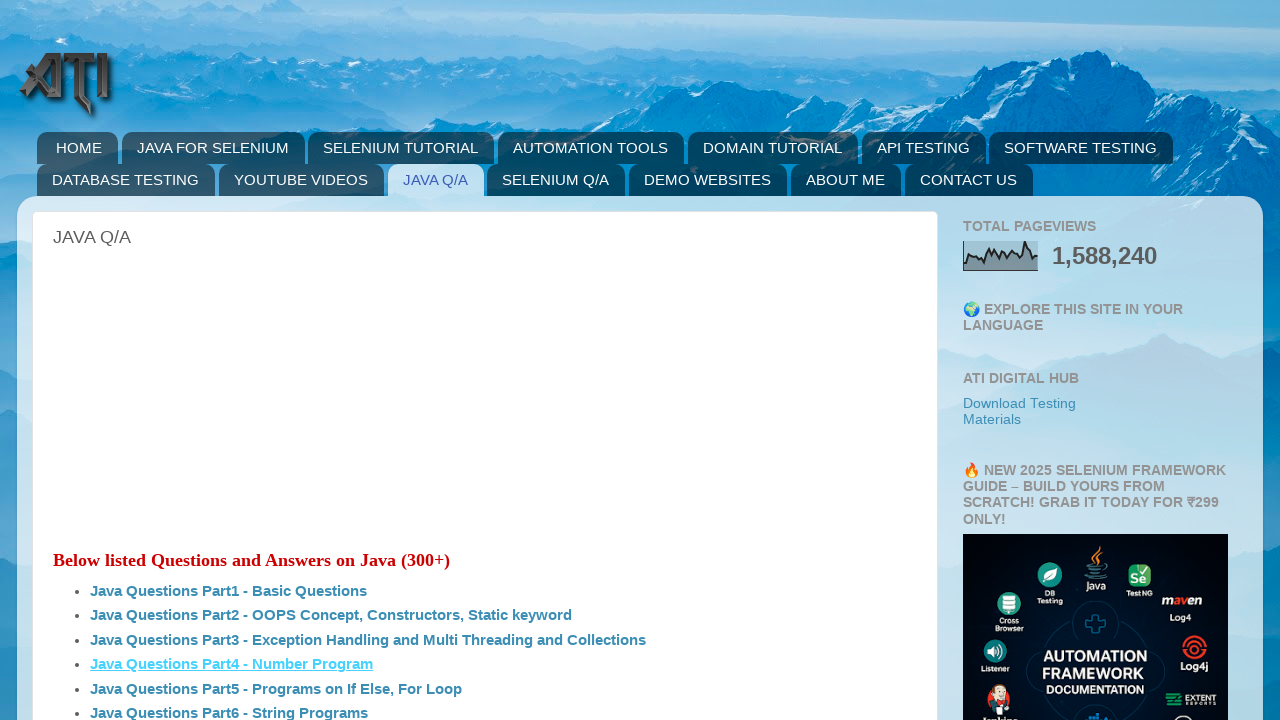

Closed child tab
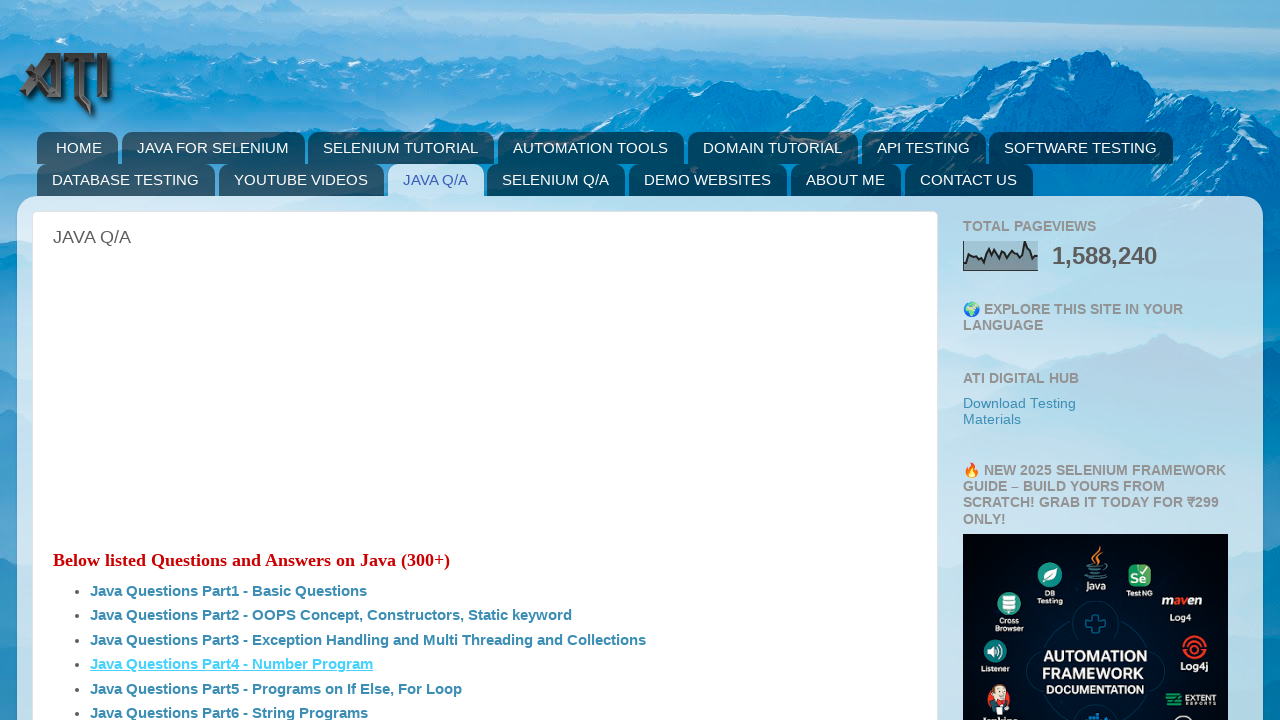

Child tab loaded to domcontentloaded state
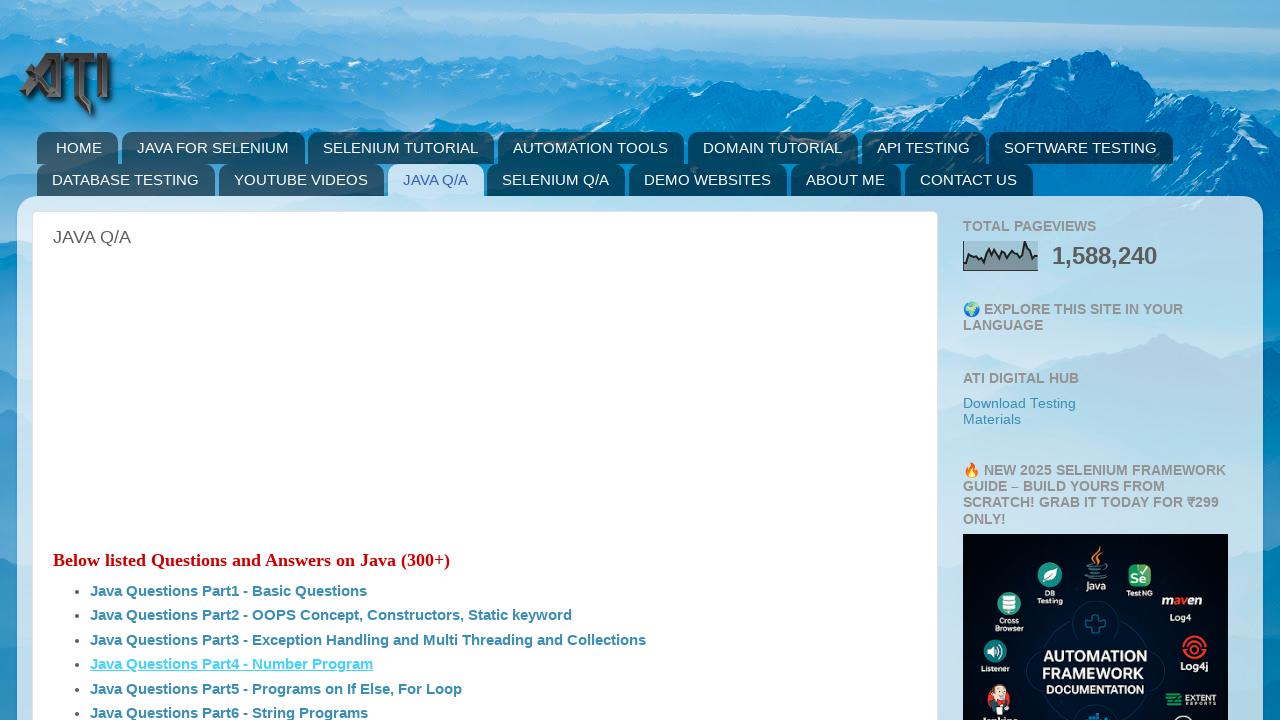

Closed child tab
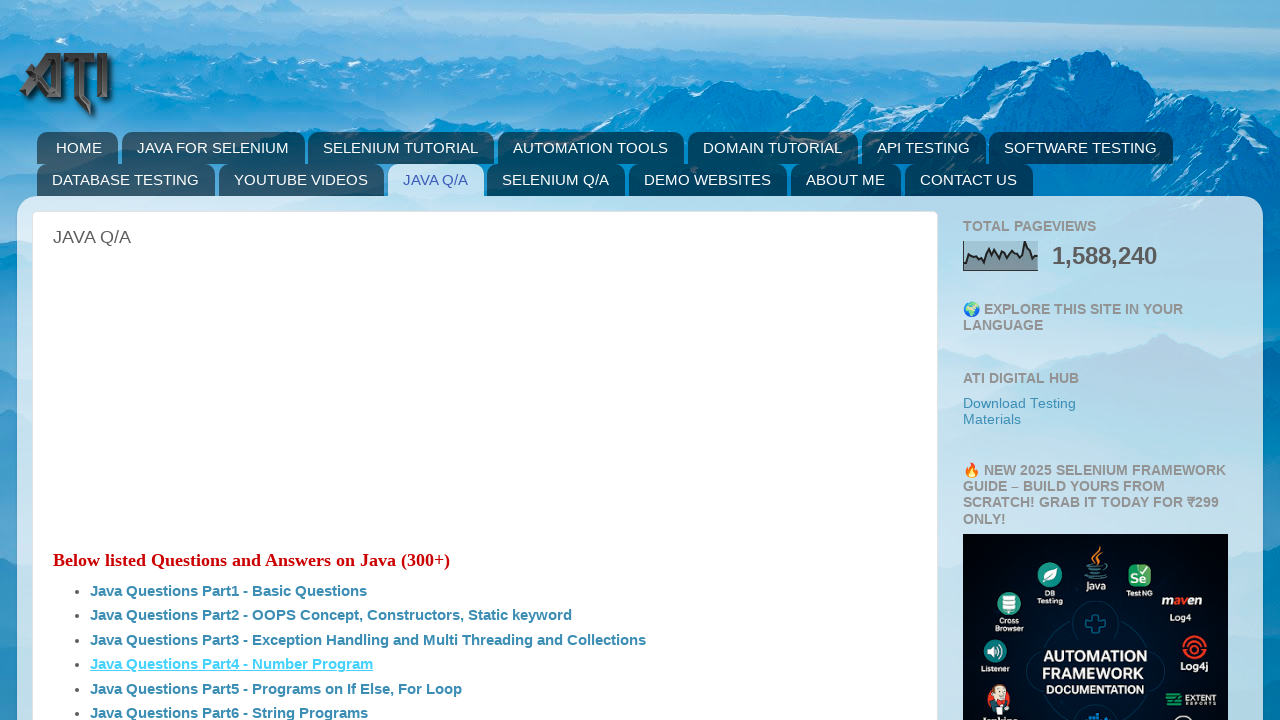

Brought parent tab to front
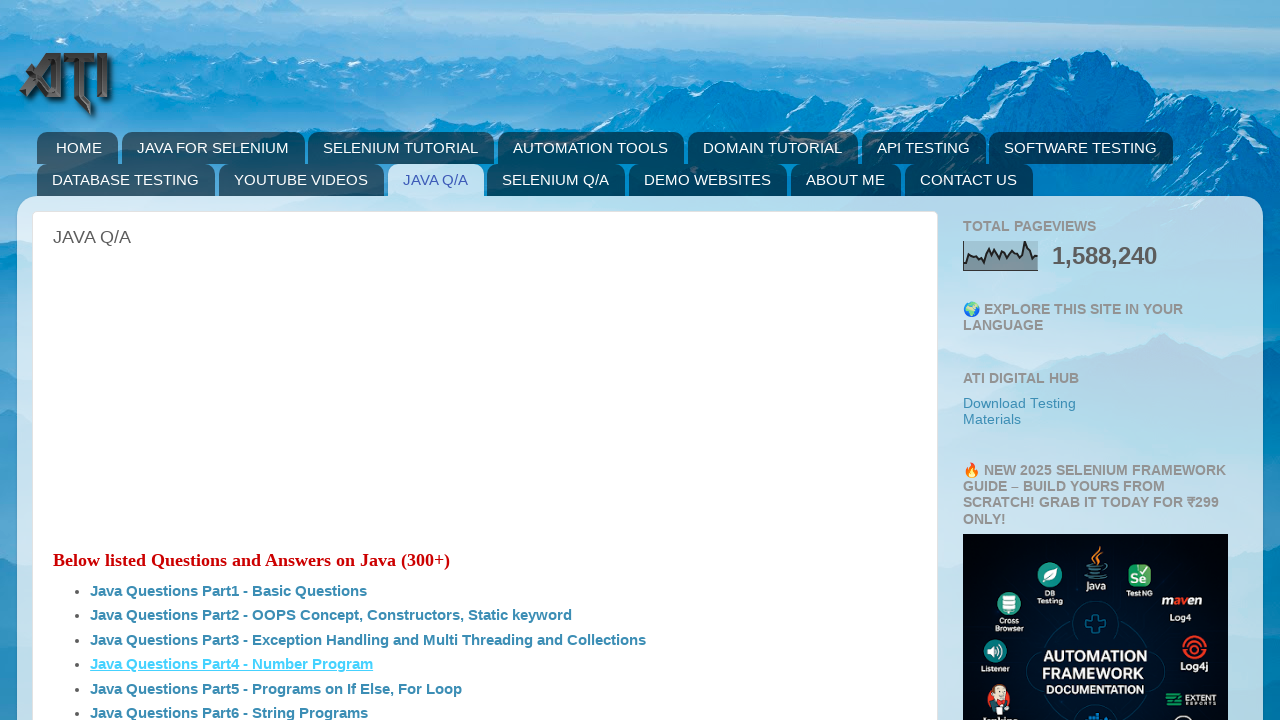

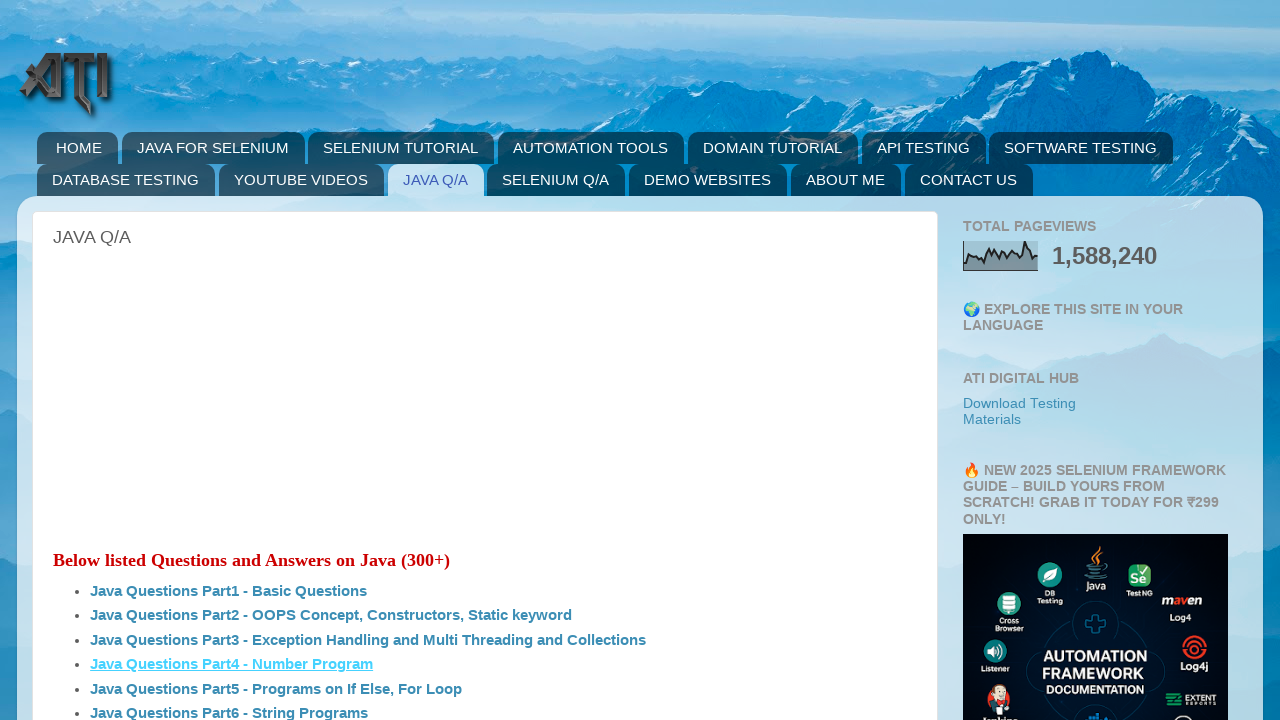